Navigates to the VTiger CRM demo page and verifies it loads successfully

Starting URL: https://demo.vtiger.com/vtigercrm/index.php

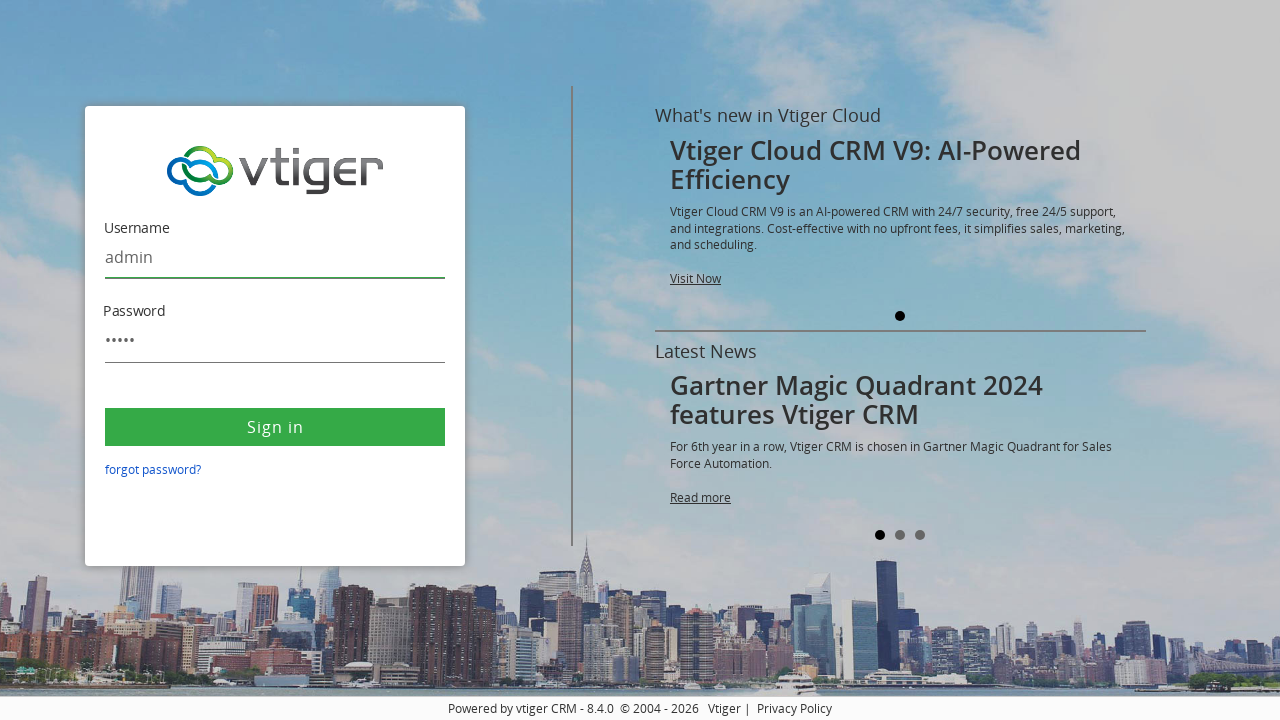

Waited for page to reach domcontentloaded state
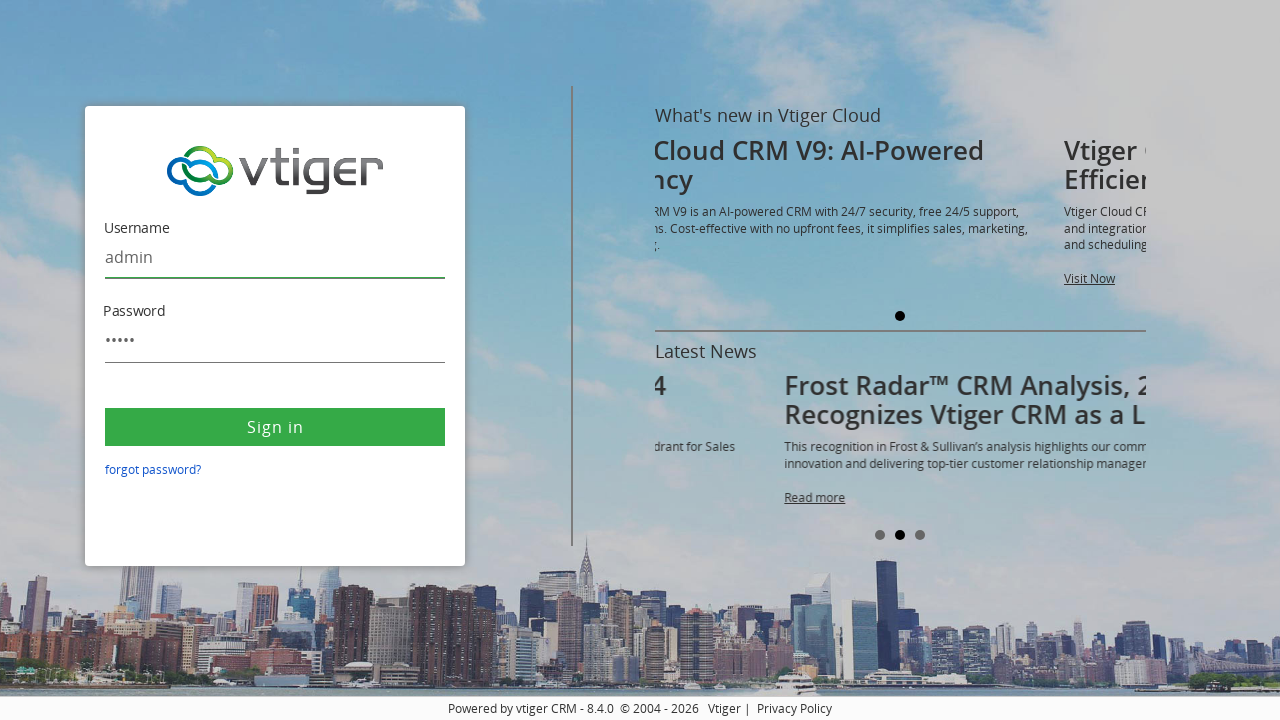

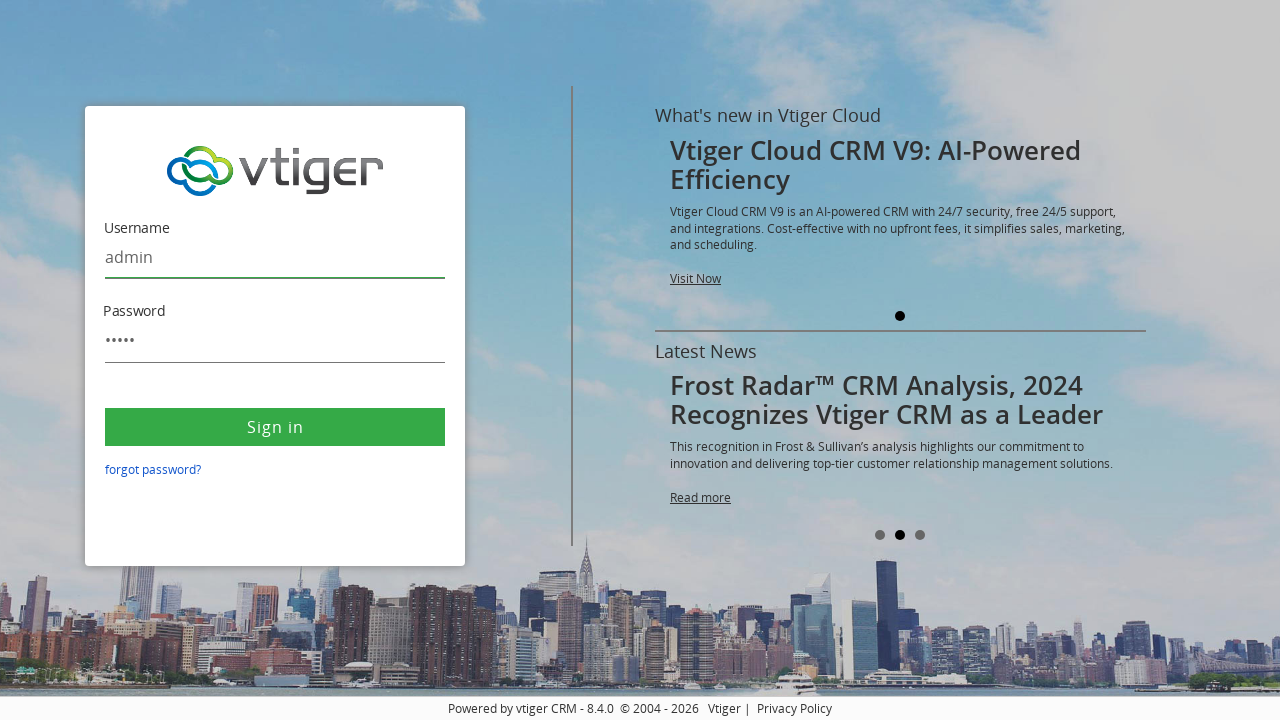